Tests window/tab switching functionality by opening a new tab, switching between tabs, and handling a JavaScript alert dialog

Starting URL: https://formy-project.herokuapp.com/switch-window

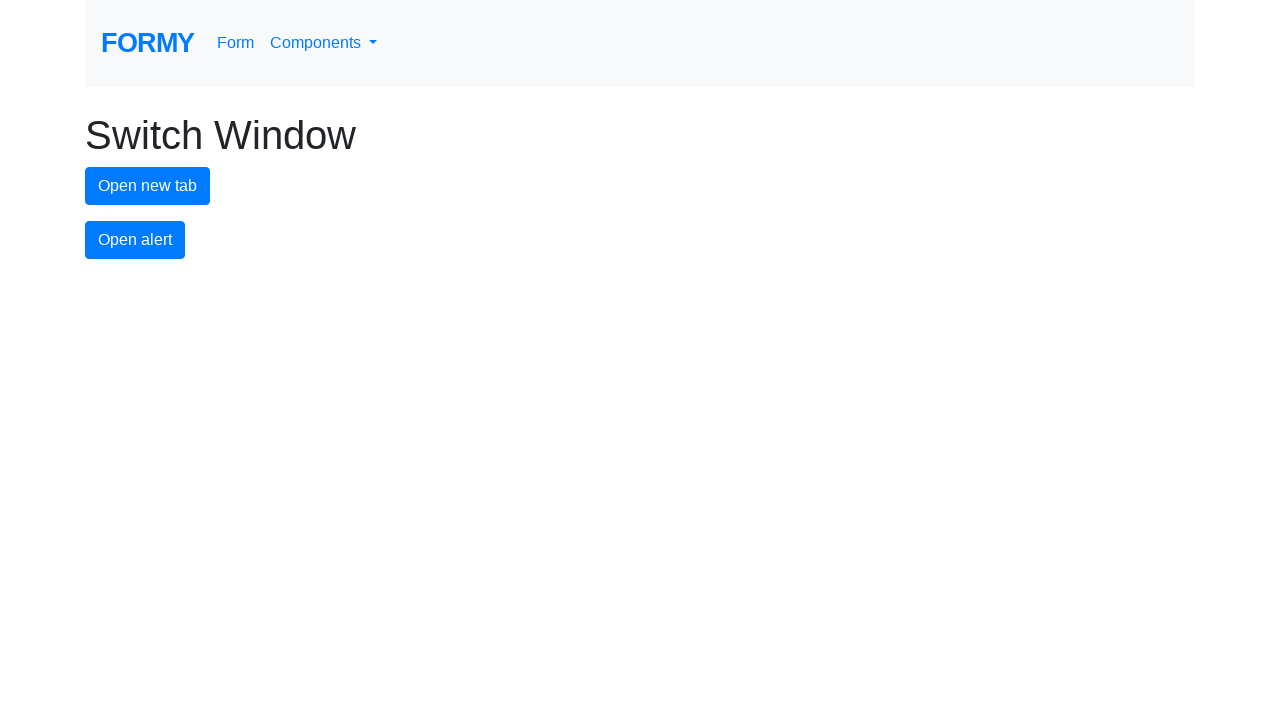

Clicked button to open new tab at (148, 186) on #new-tab-button
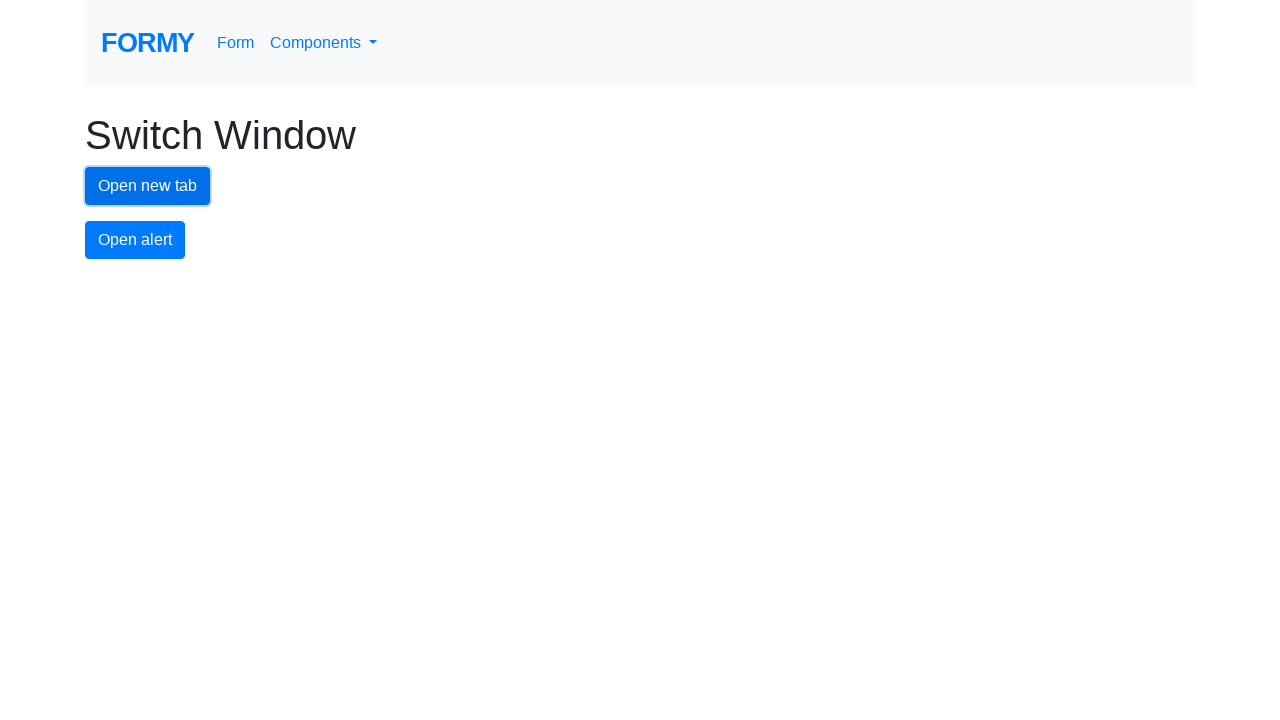

Waited for new tab to open
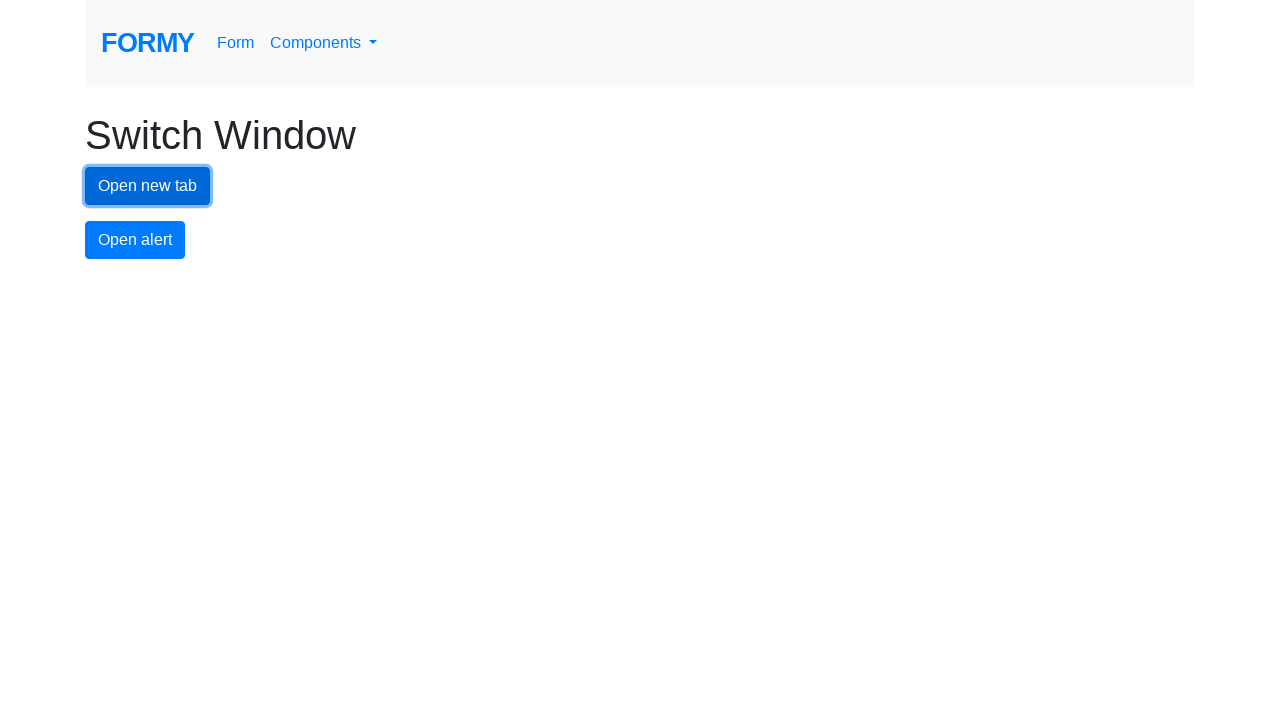

Retrieved all open pages/tabs
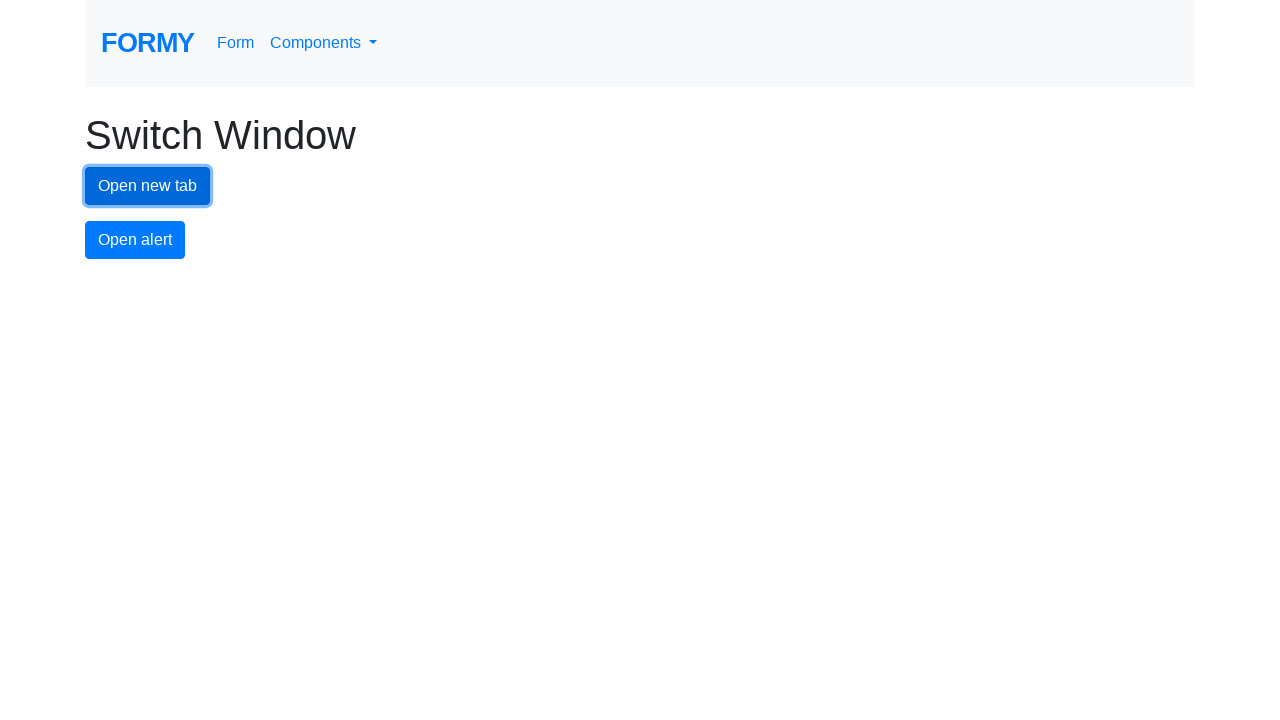

Switched to new tab (second page)
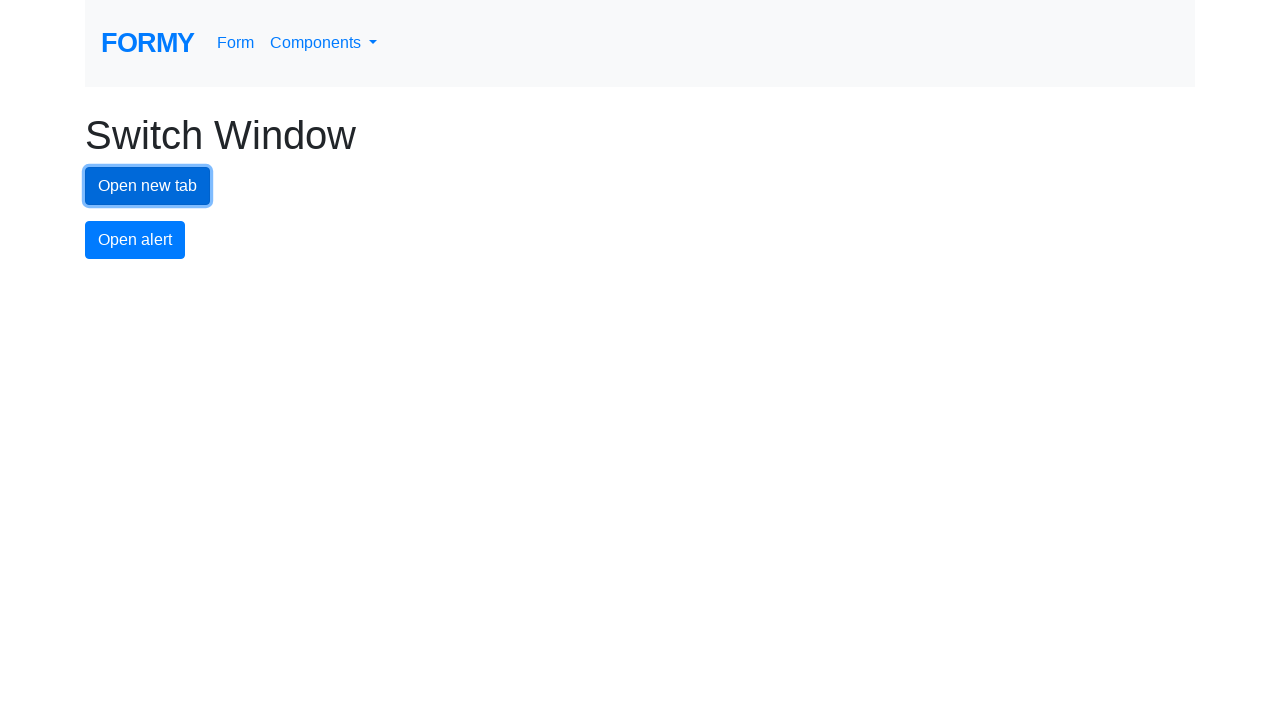

Switched back to original tab
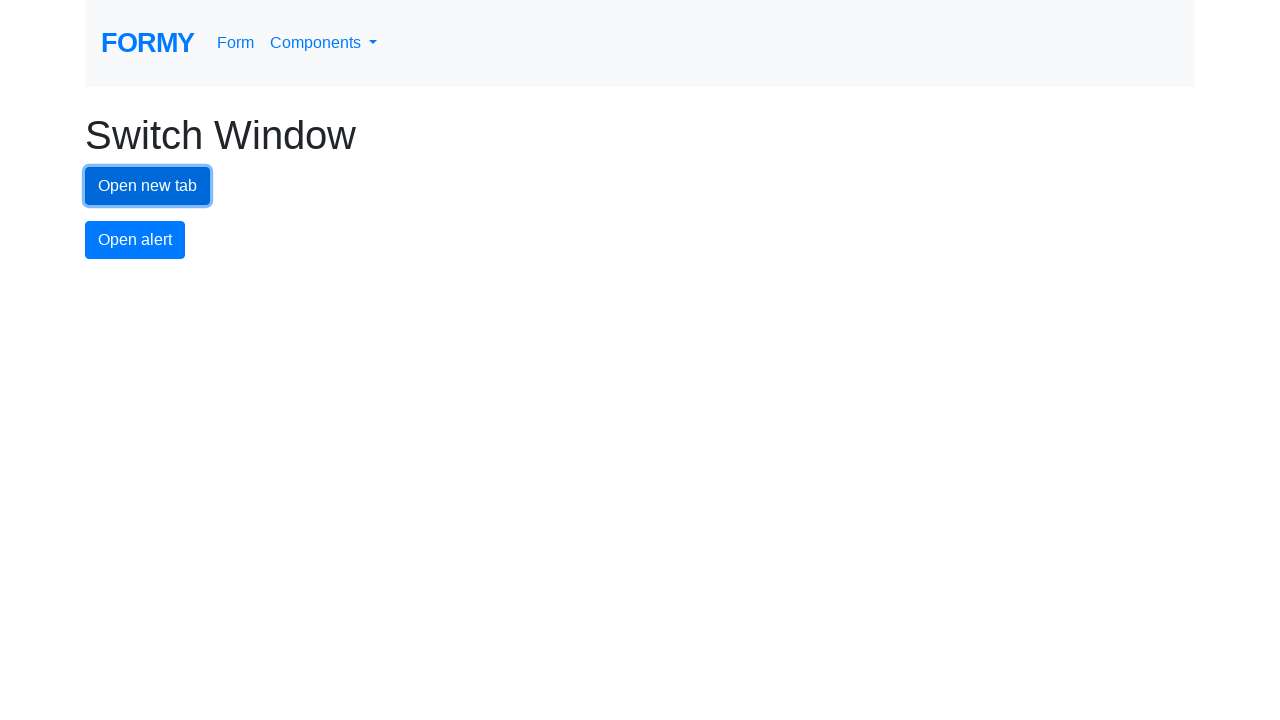

Set up alert dialog handler to accept alerts
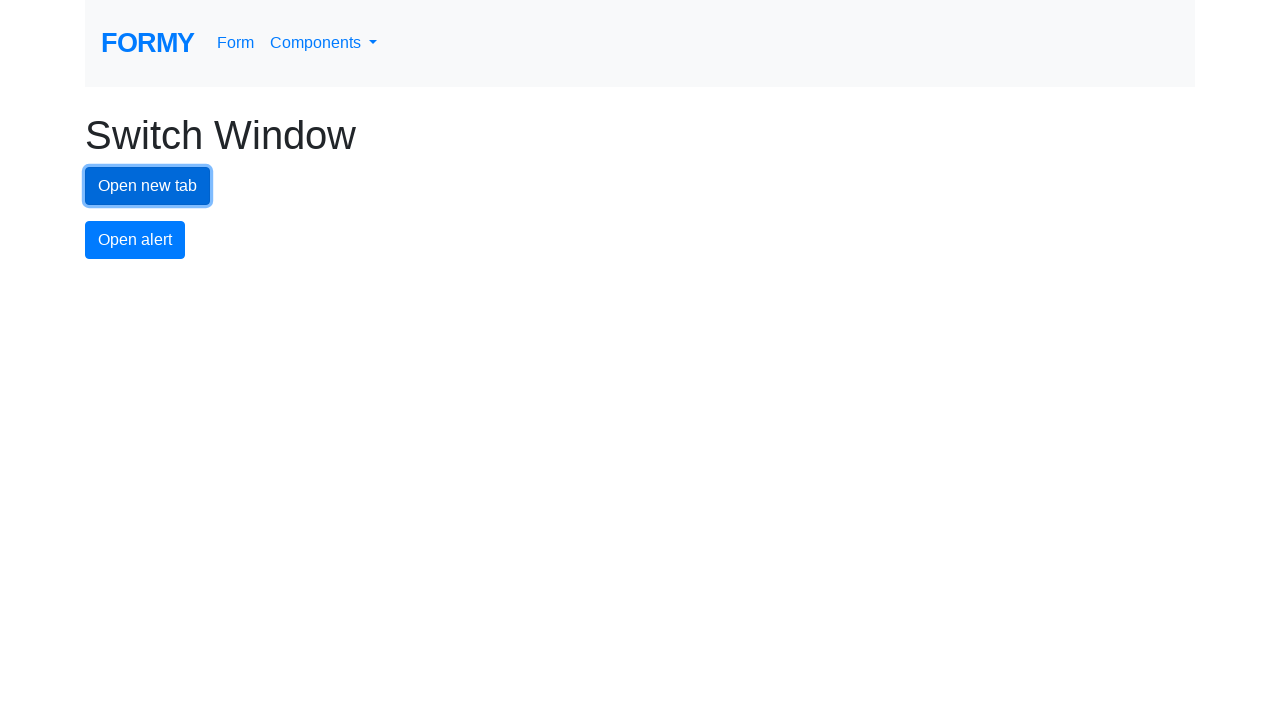

Clicked alert button to trigger JavaScript alert at (135, 240) on #alert-button
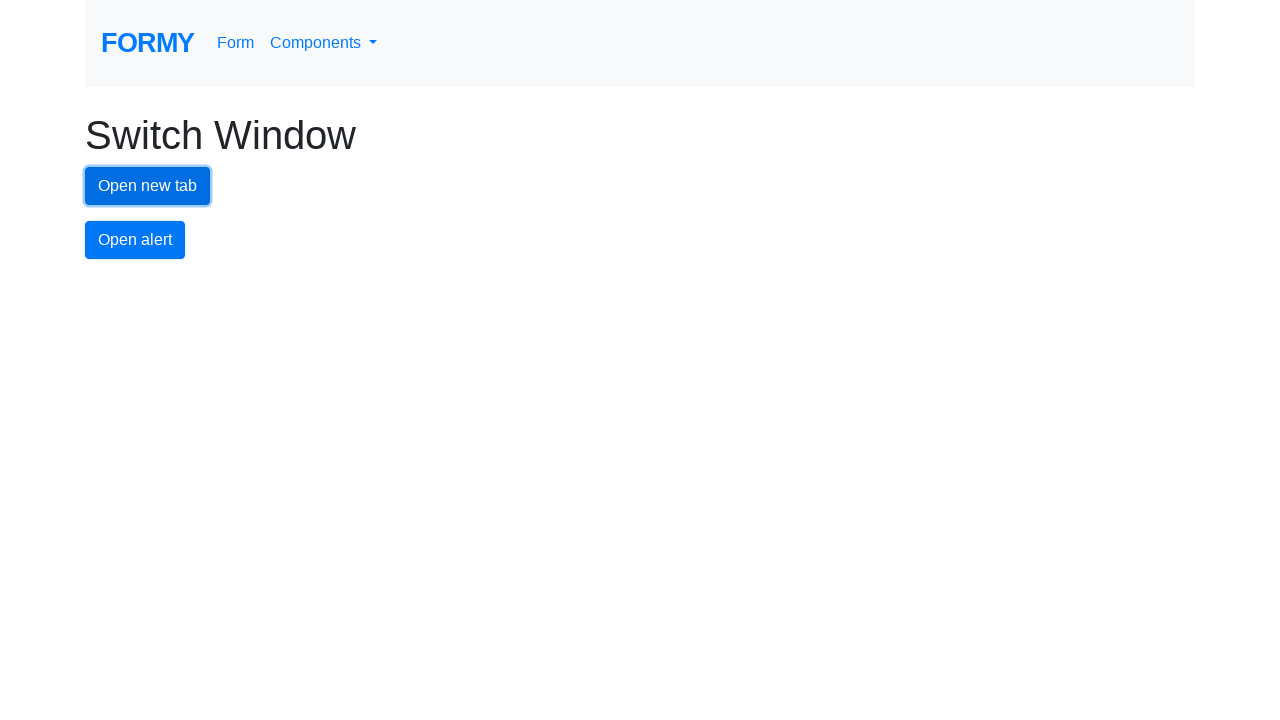

Waited for alert dialog to be handled
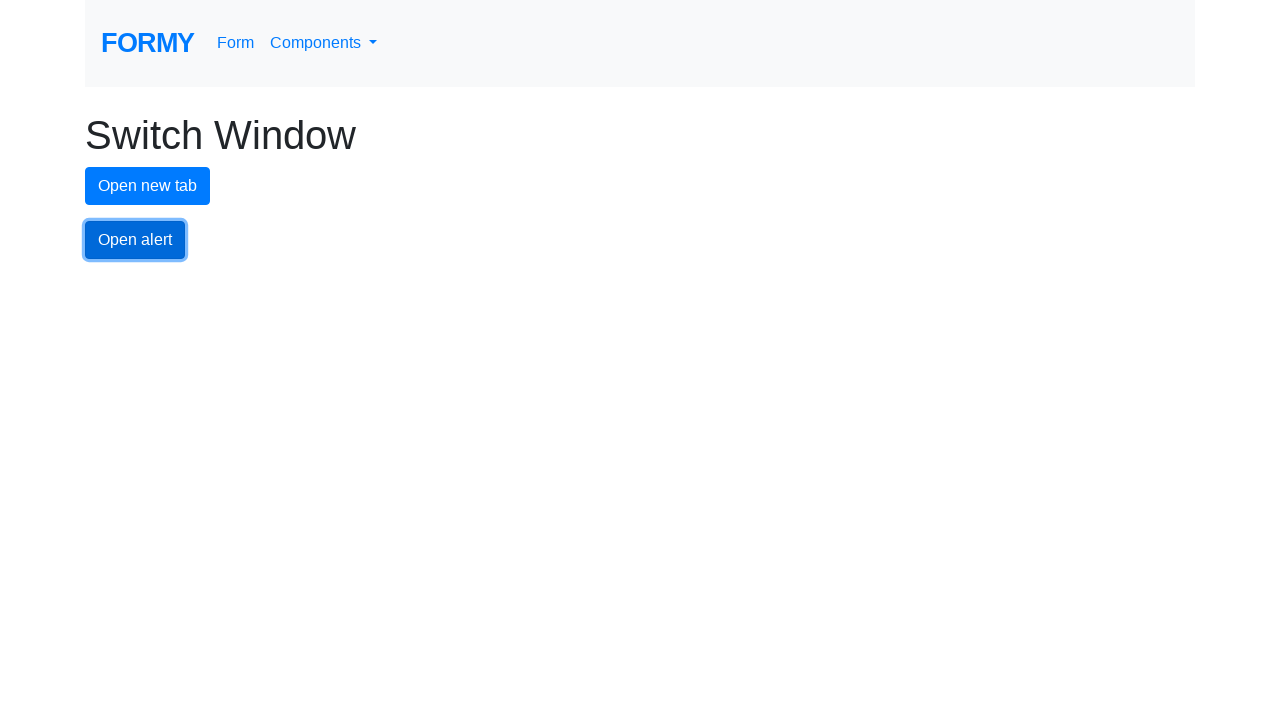

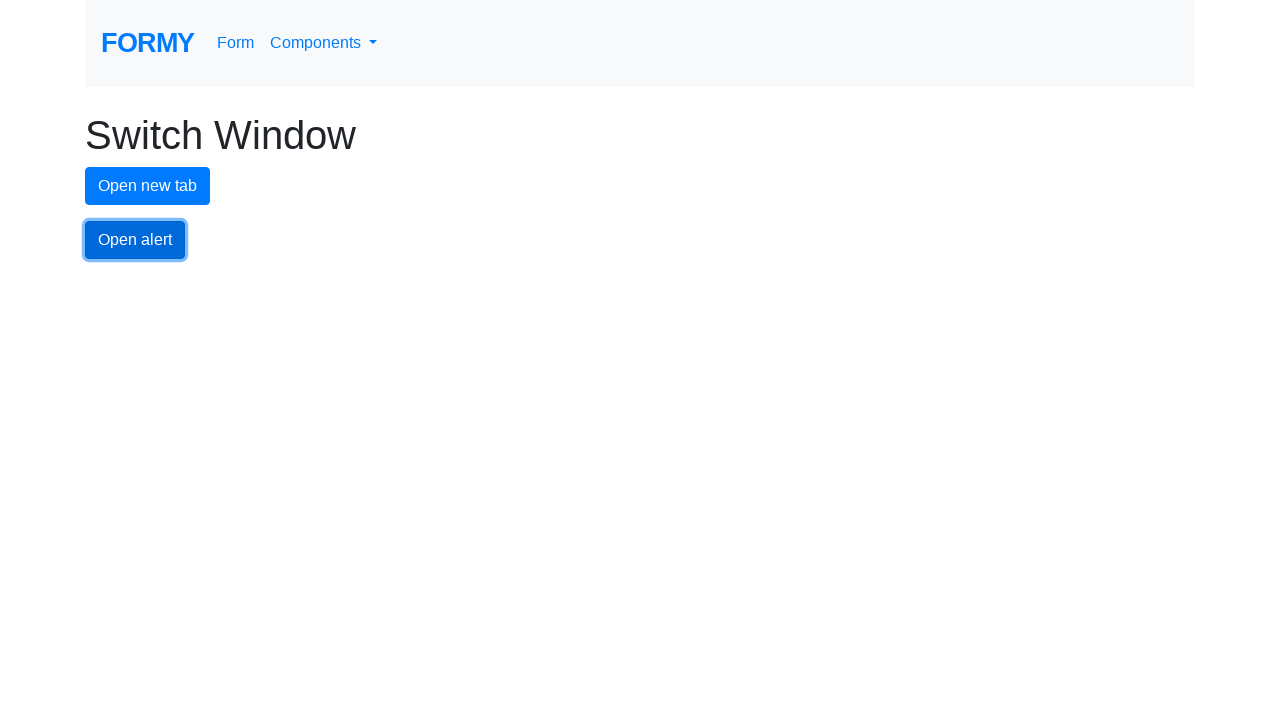